Navigates to the OrangeHRM website and verifies that the page loads by checking the page title equals "OrangeHRM".

Starting URL: http://alchemy.hguy.co/orangehrm

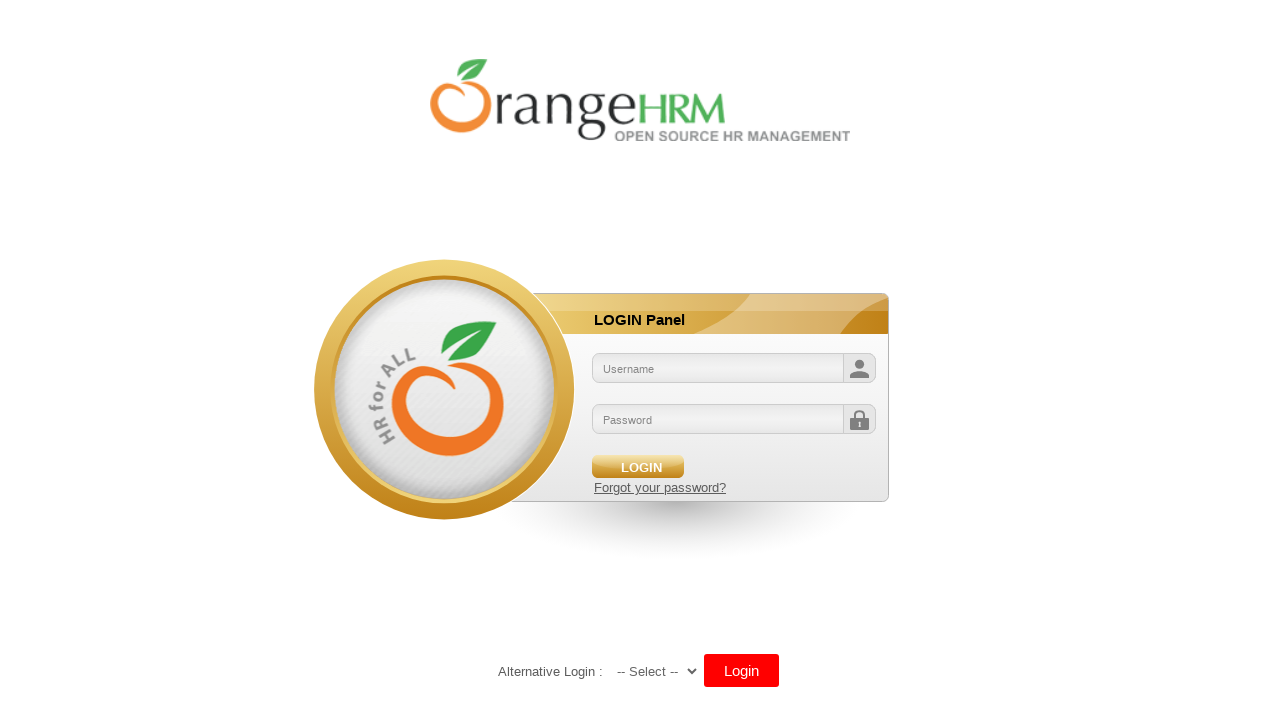

Waited for page to reach domcontentloaded state
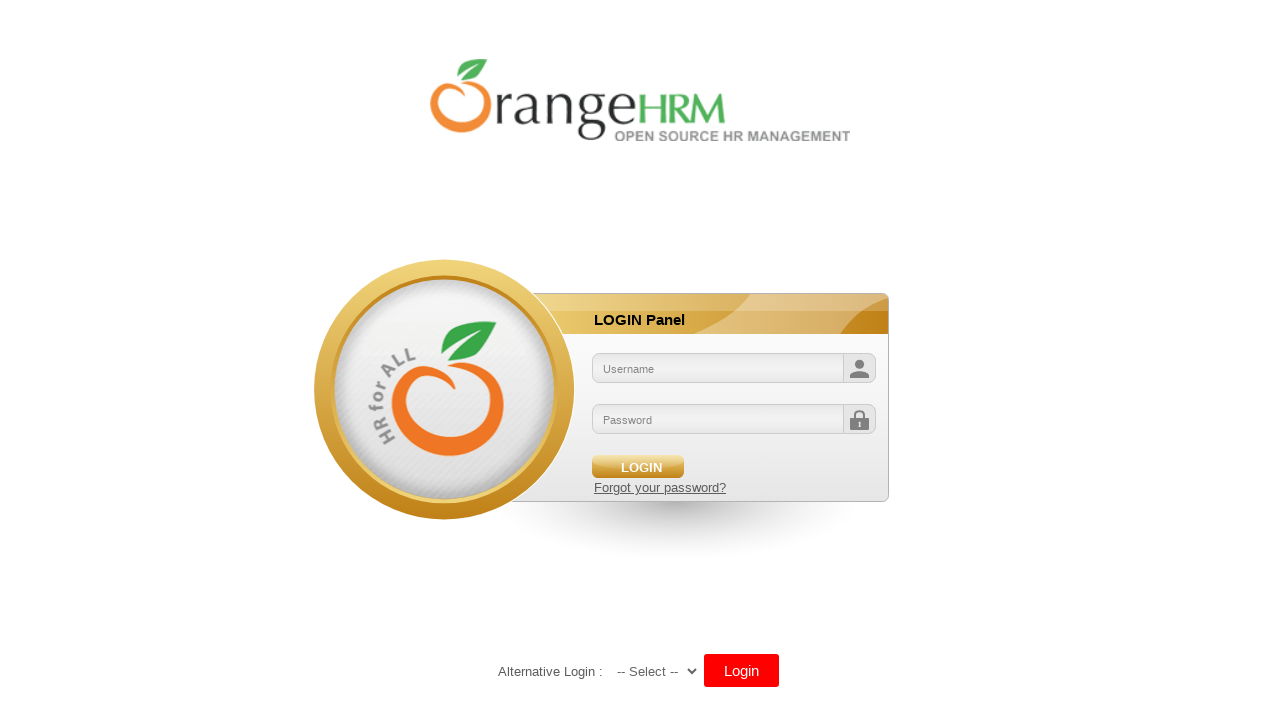

Retrieved page title
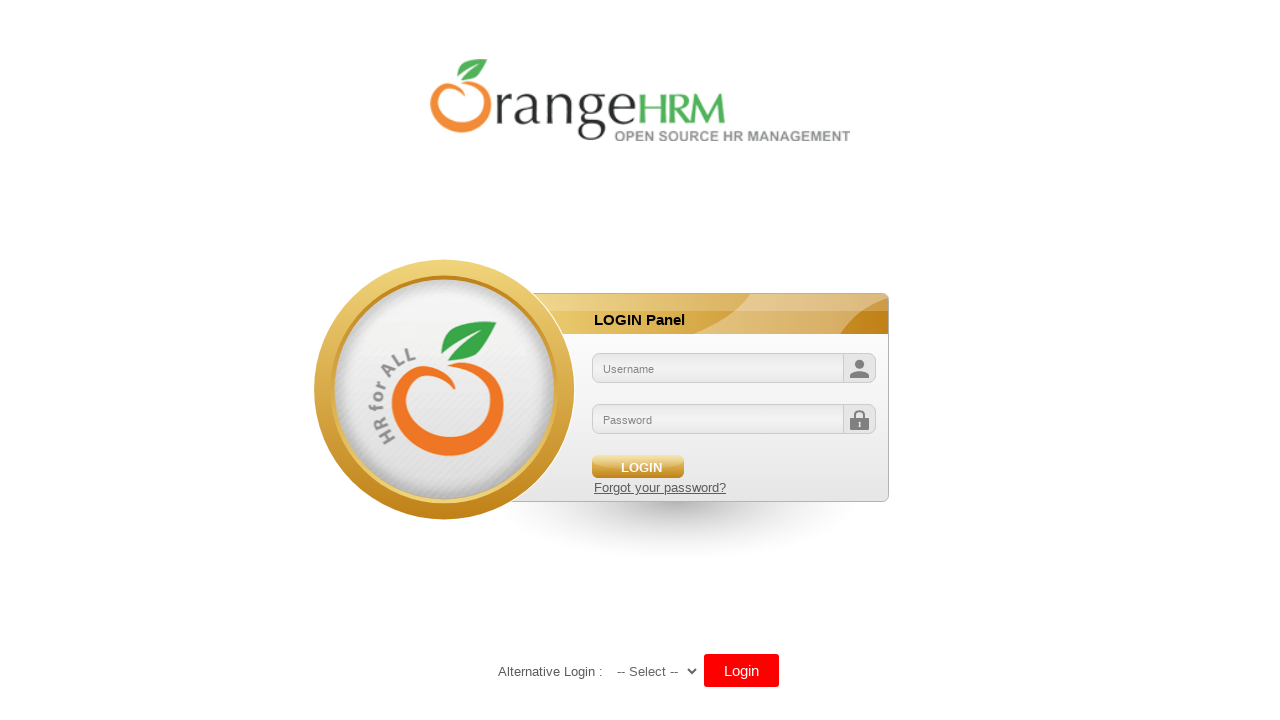

Verified page title equals 'OrangeHRM': True
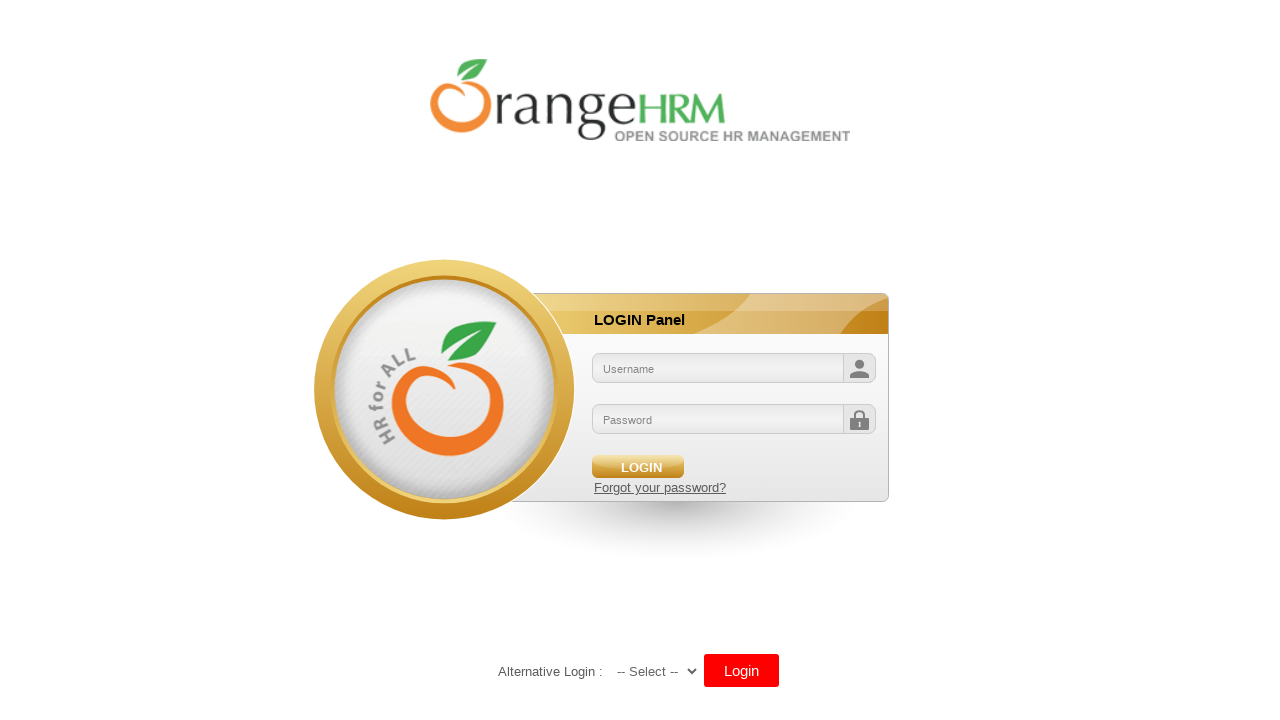

Assertion passed: page title is 'OrangeHRM'
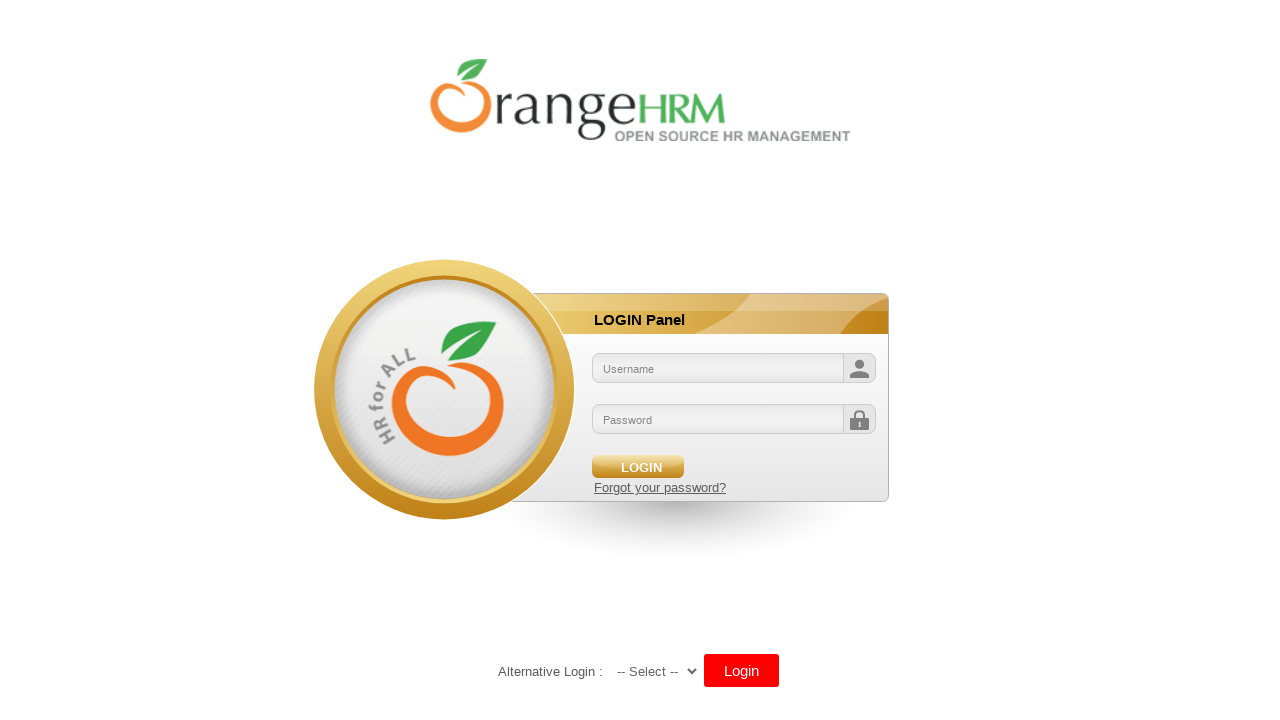

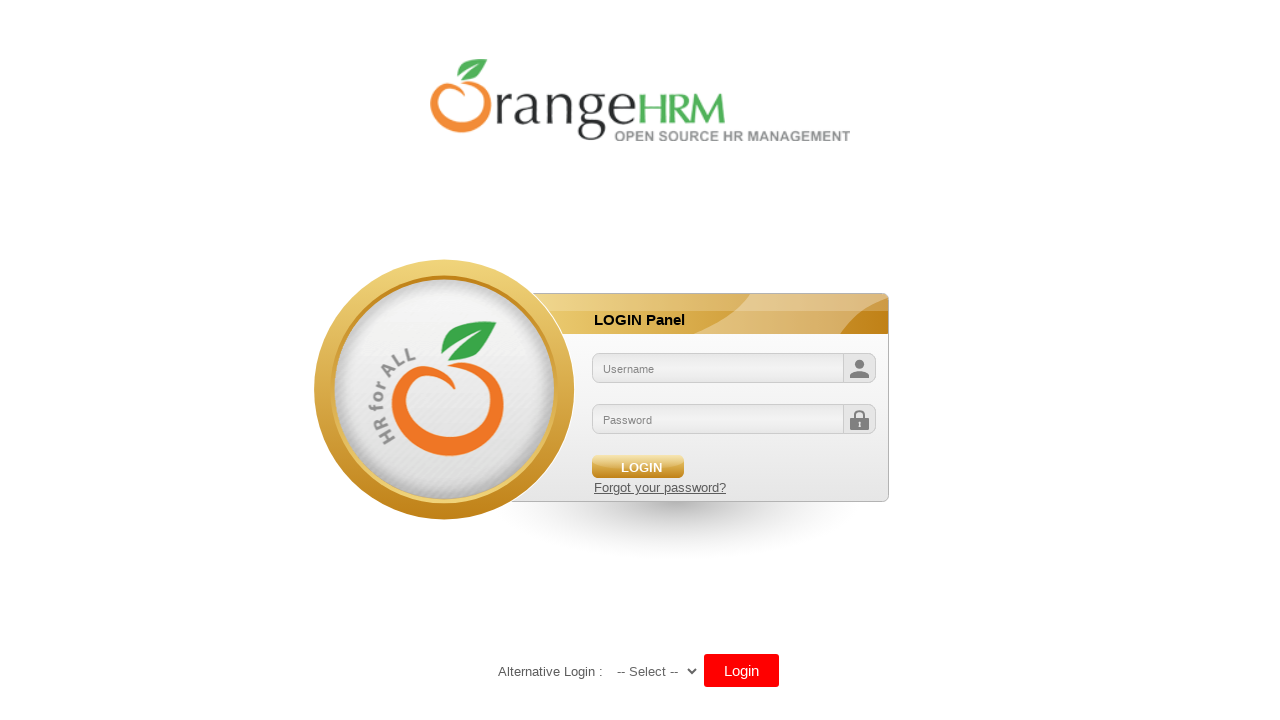